Opens the Ynet news website homepage and verifies it loads successfully

Starting URL: https://ynet.co.il

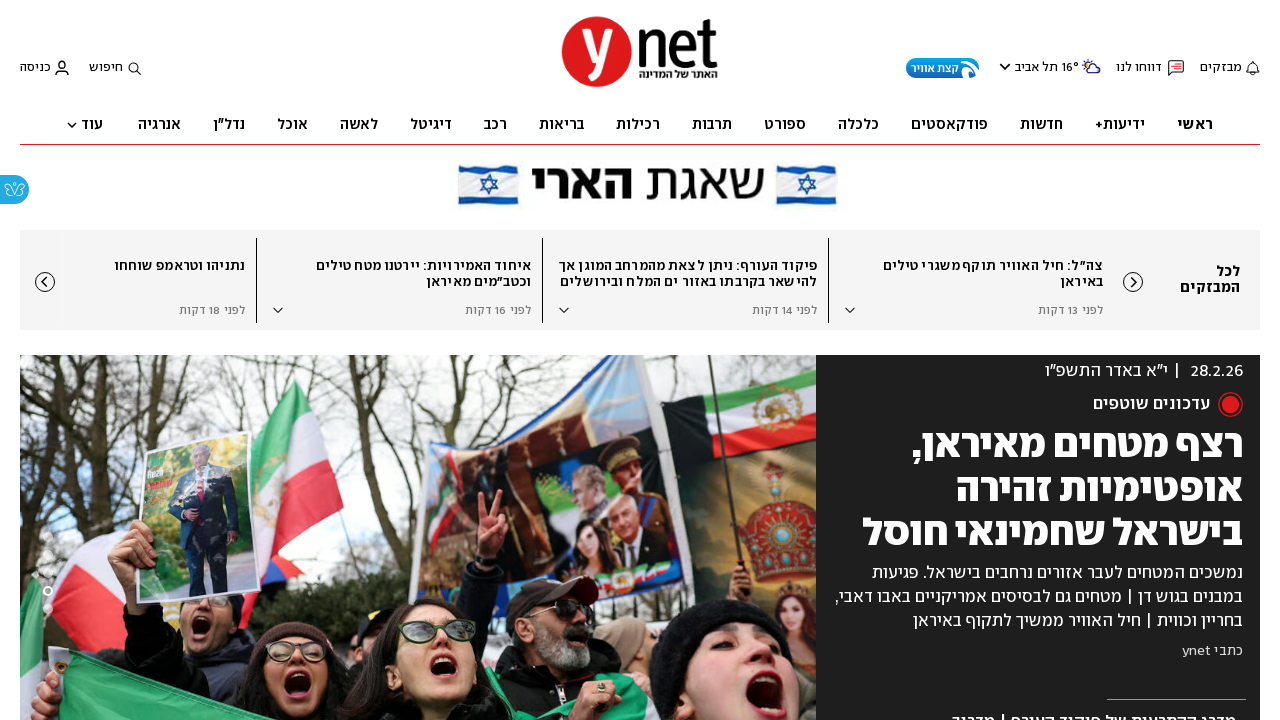

Waited for page DOM content to load on Ynet homepage
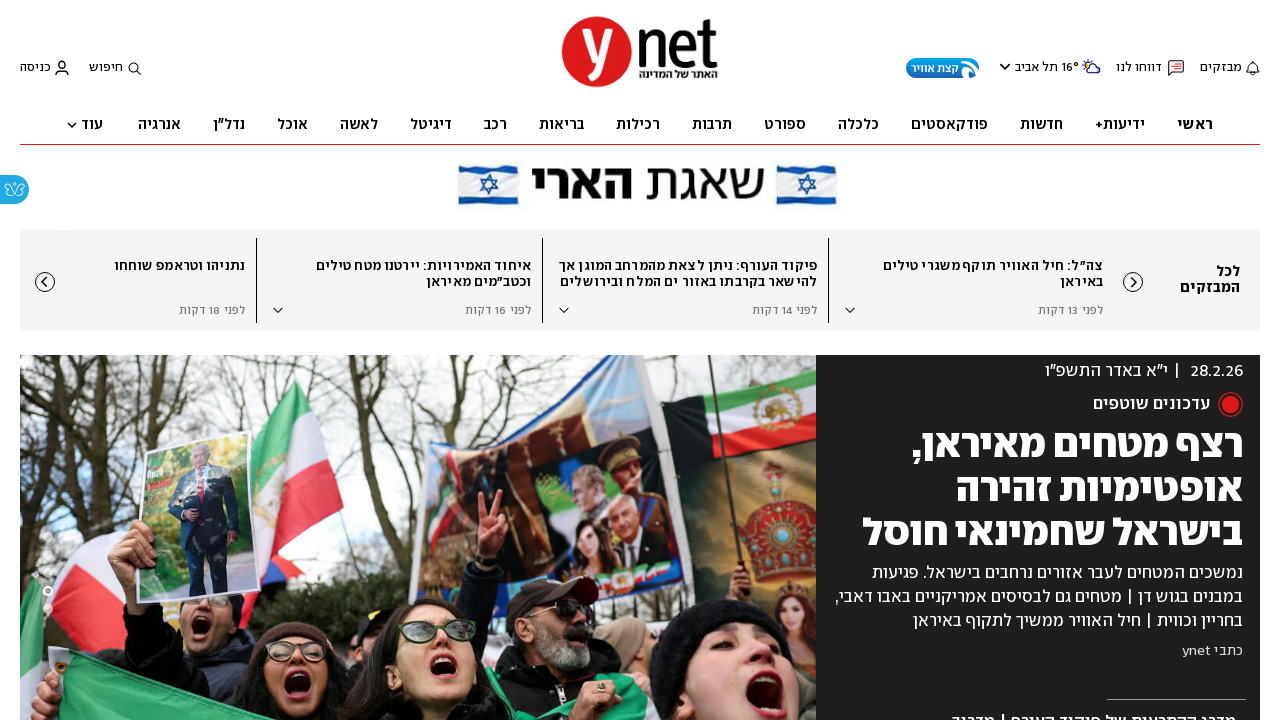

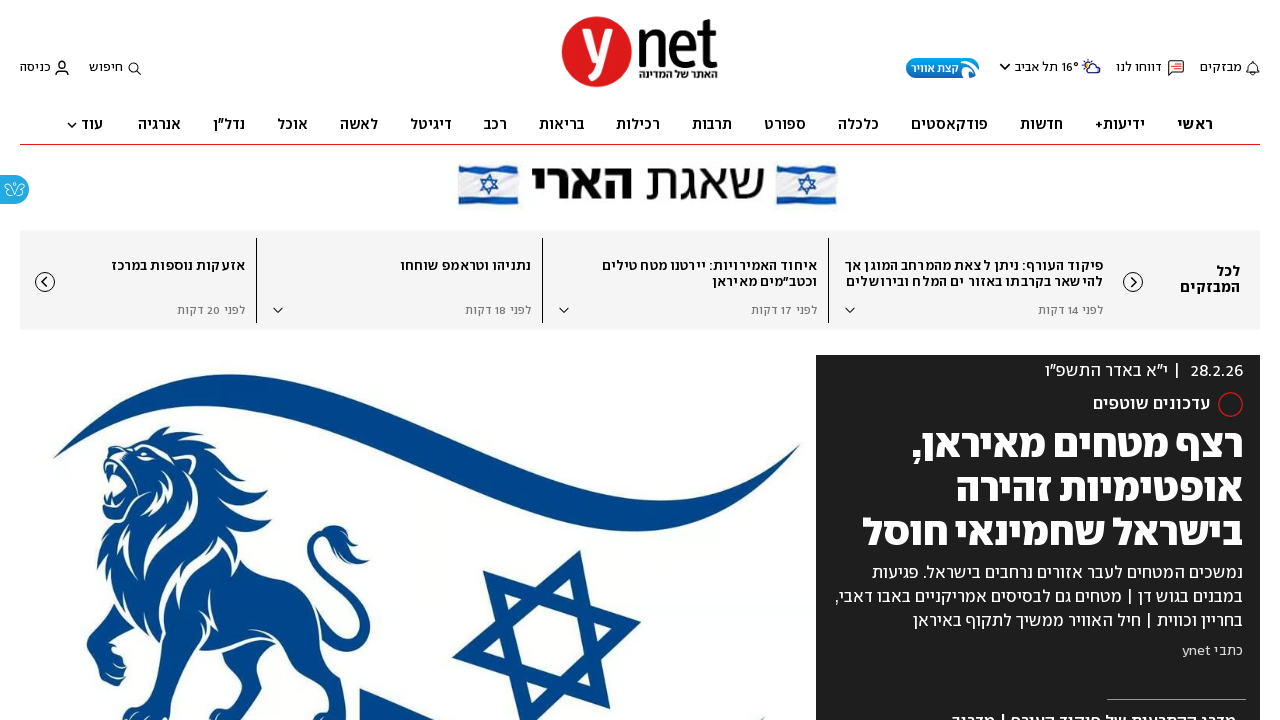